Navigates to Gmail and enters text in the email/username field

Starting URL: https://gmail.com

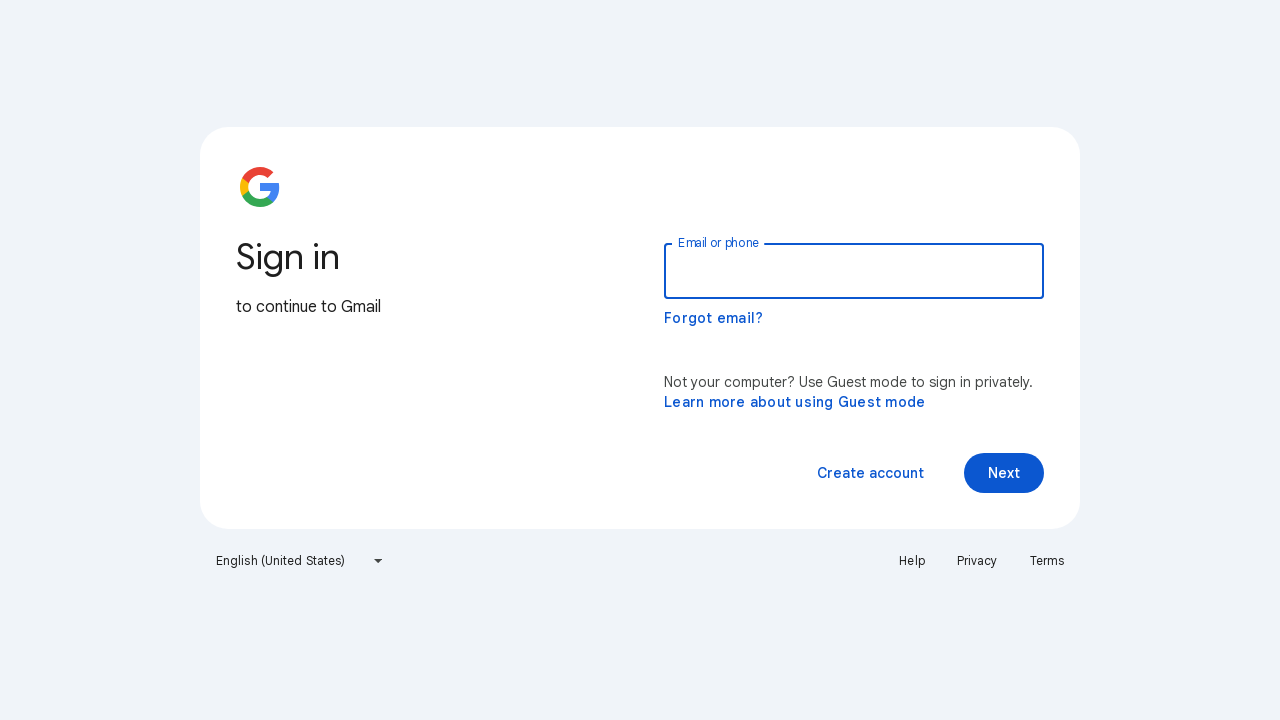

Filled email/username field with 'testuser2024@gmail.com' on #identifierId
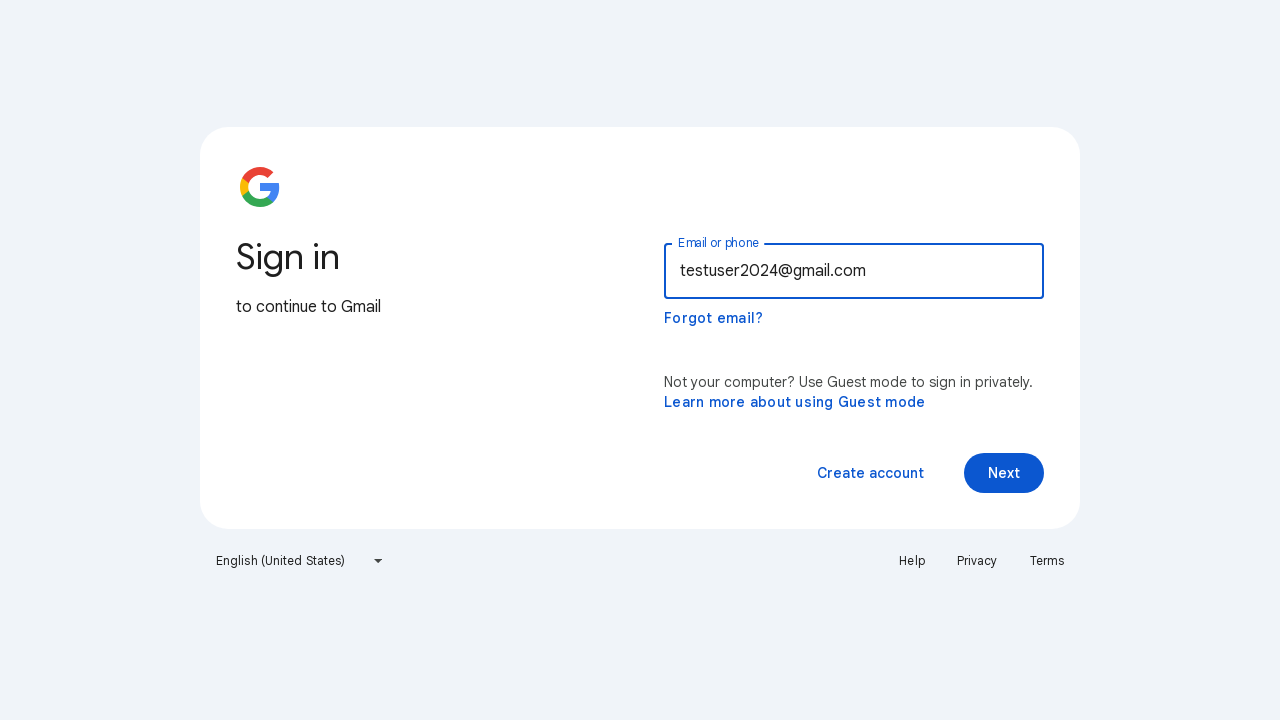

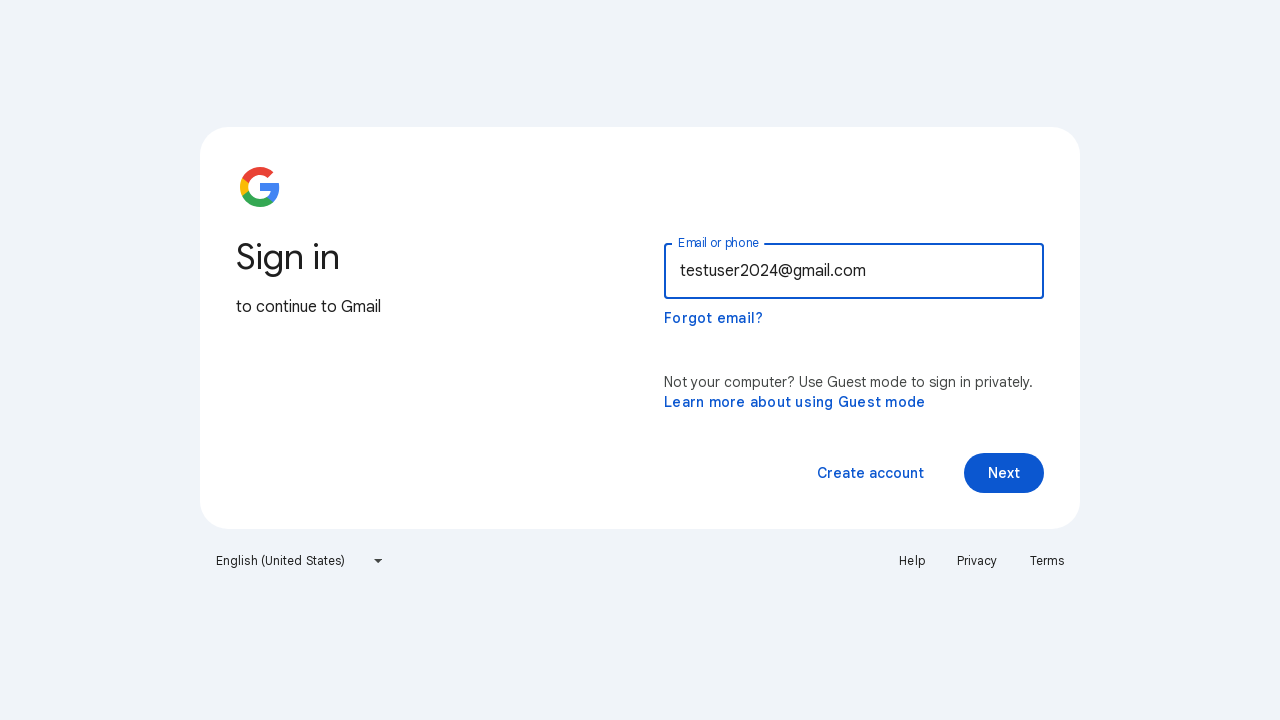